Tests interactive button clicking using ActionChains to click button 'a' once and button 'add' multiple times with pauses

Starting URL: https://example.oxxostudio.tw/python/selenium/demo.html

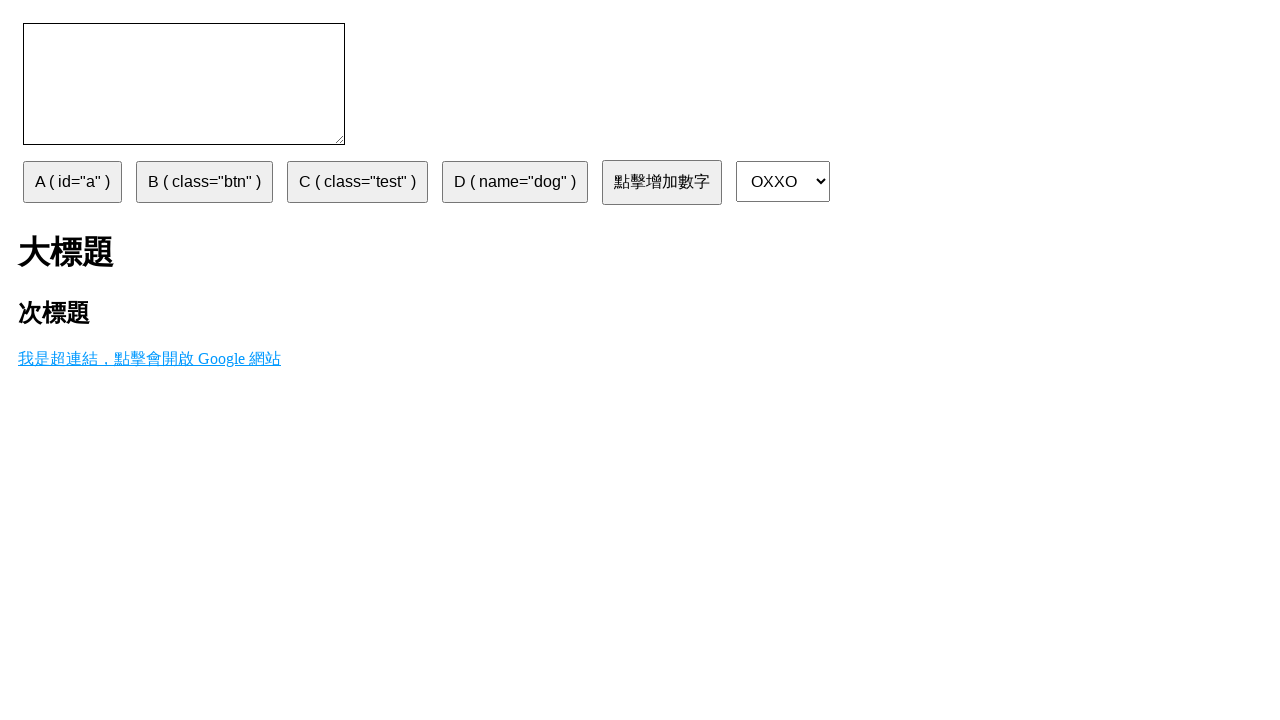

Clicked button 'a' at (72, 182) on #a
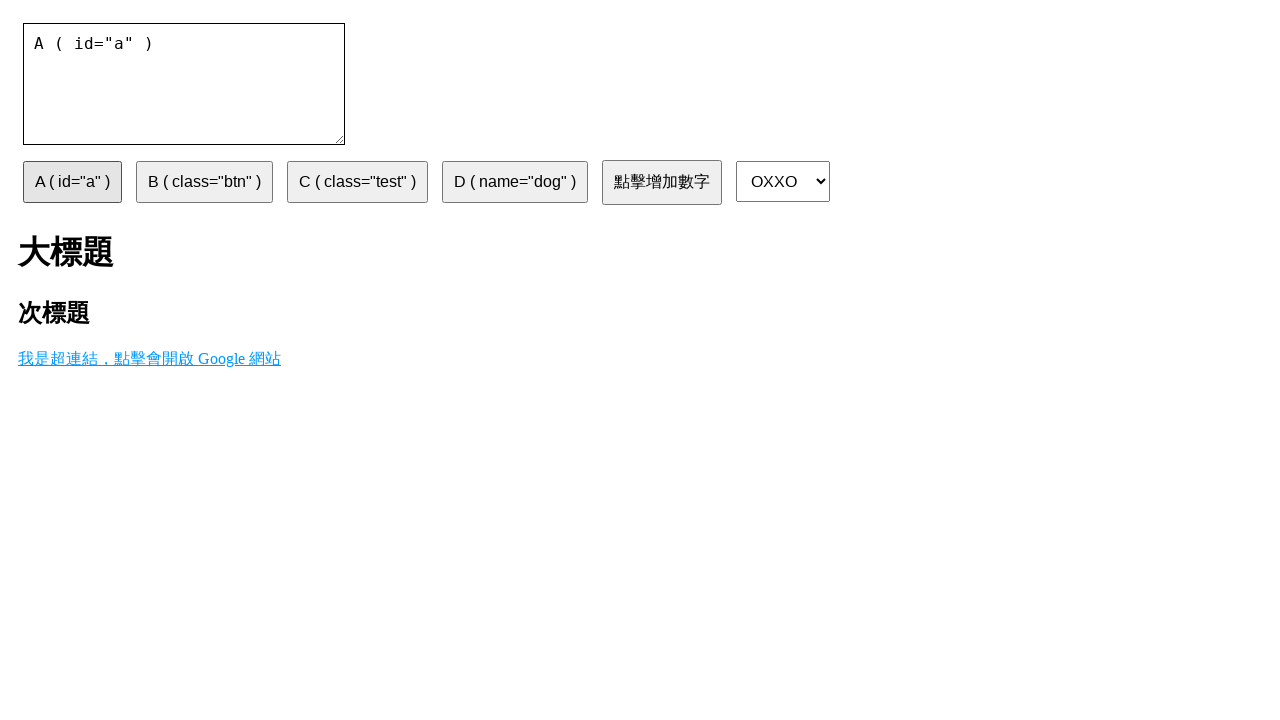

Waited 1 second
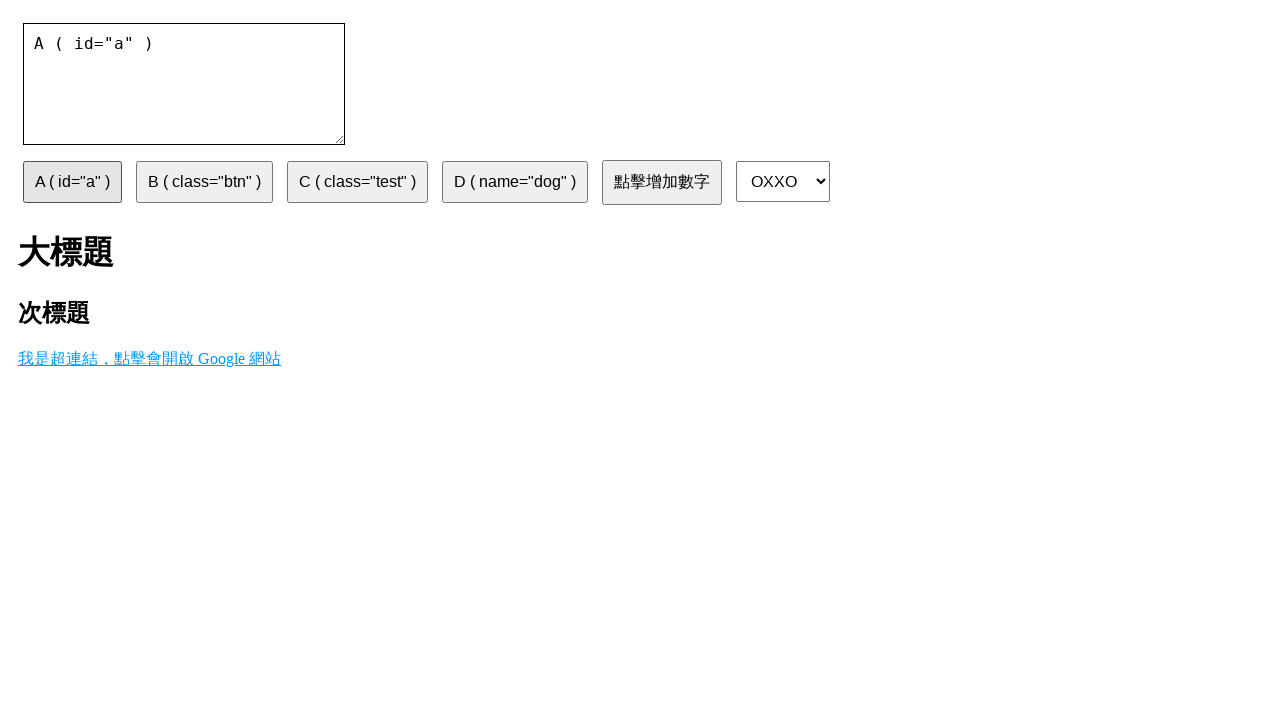

Double-clicked button 'add' at (662, 182) on #add
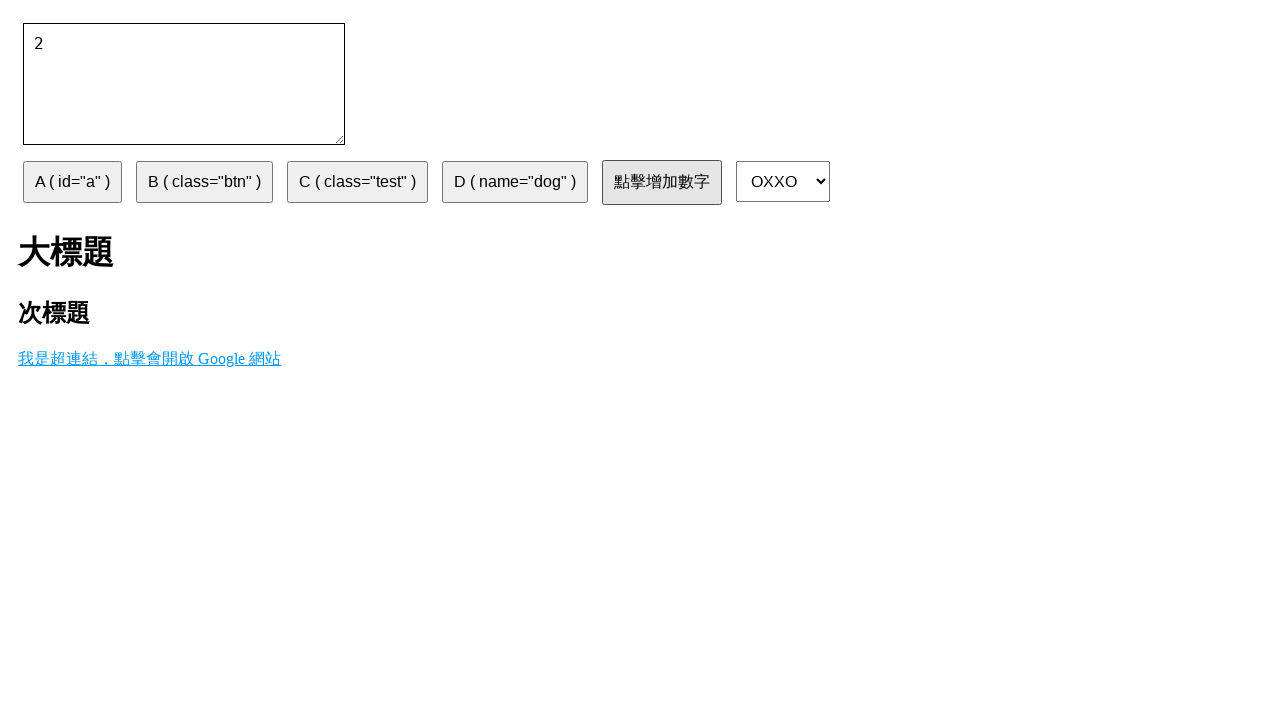

Waited 1 second
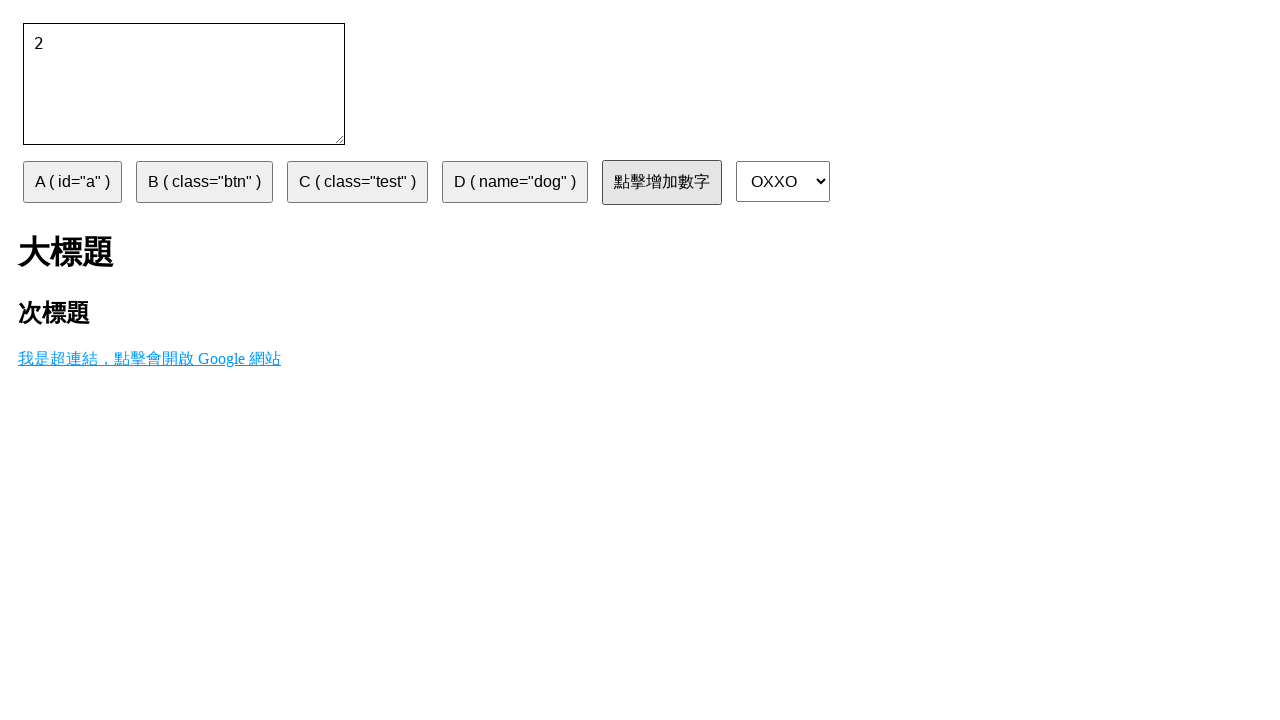

Clicked button 'add' at (662, 182) on #add
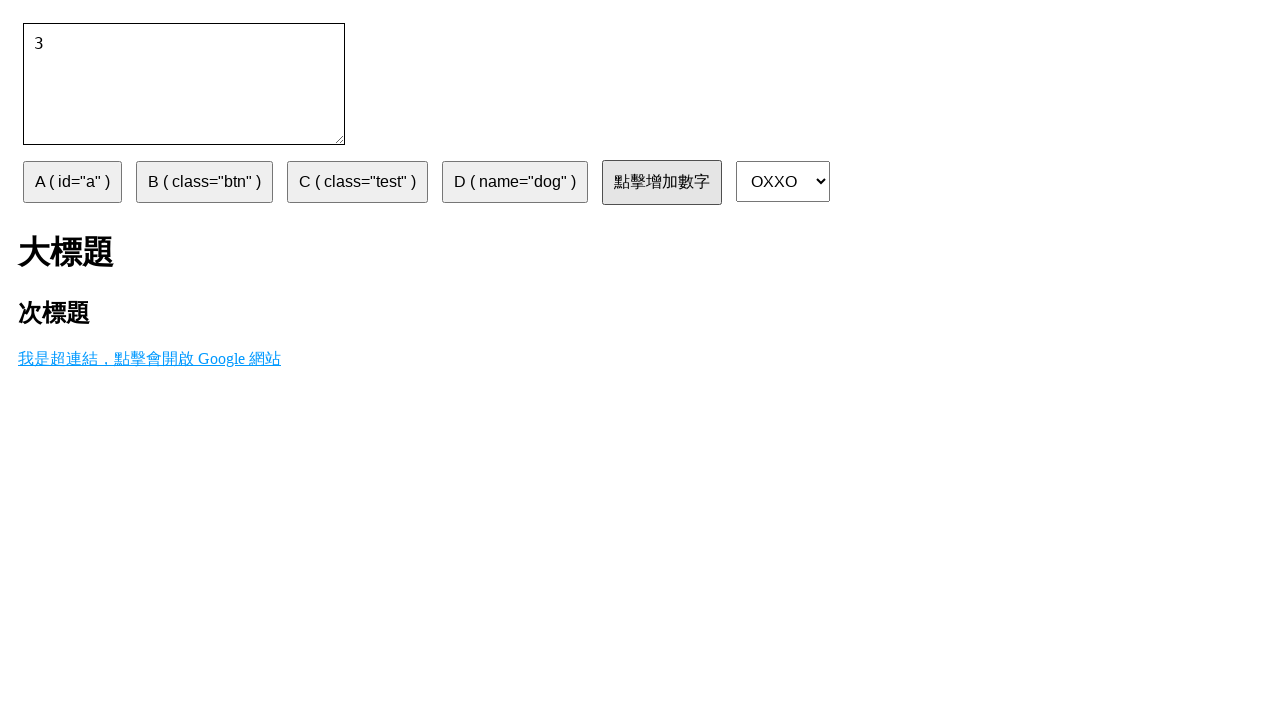

Waited 1 second
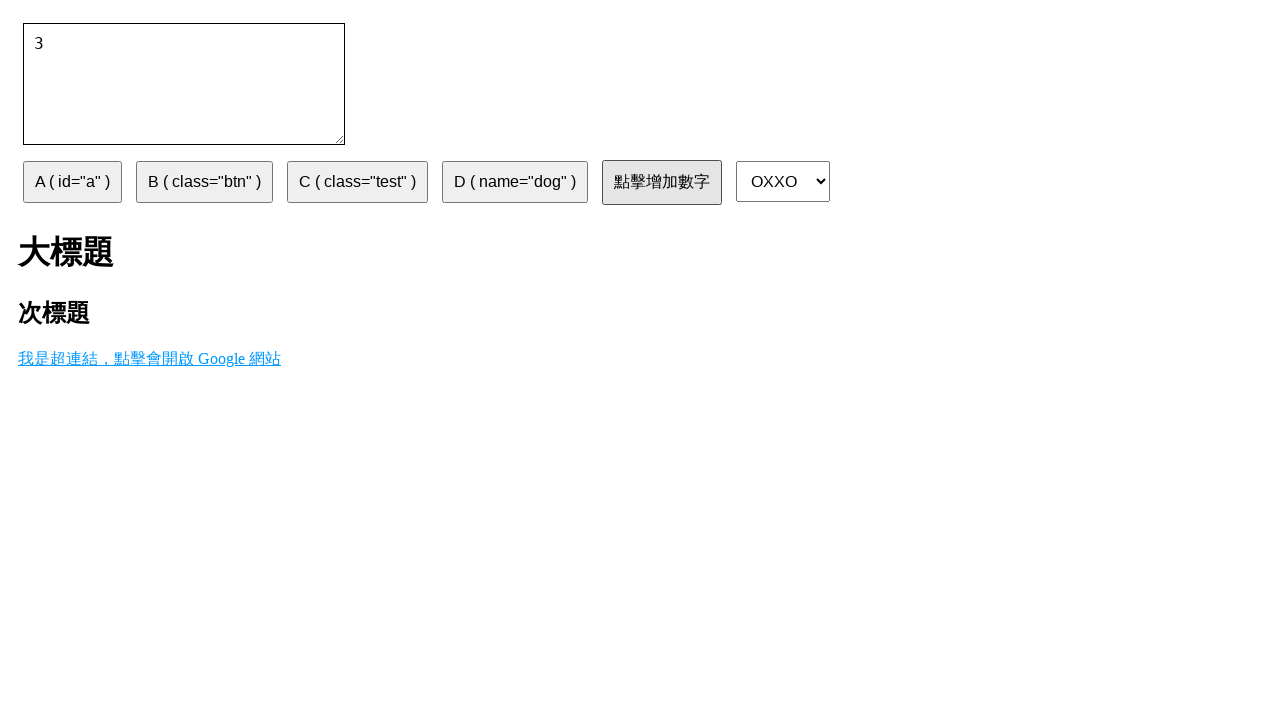

Clicked button 'add' again at (662, 182) on #add
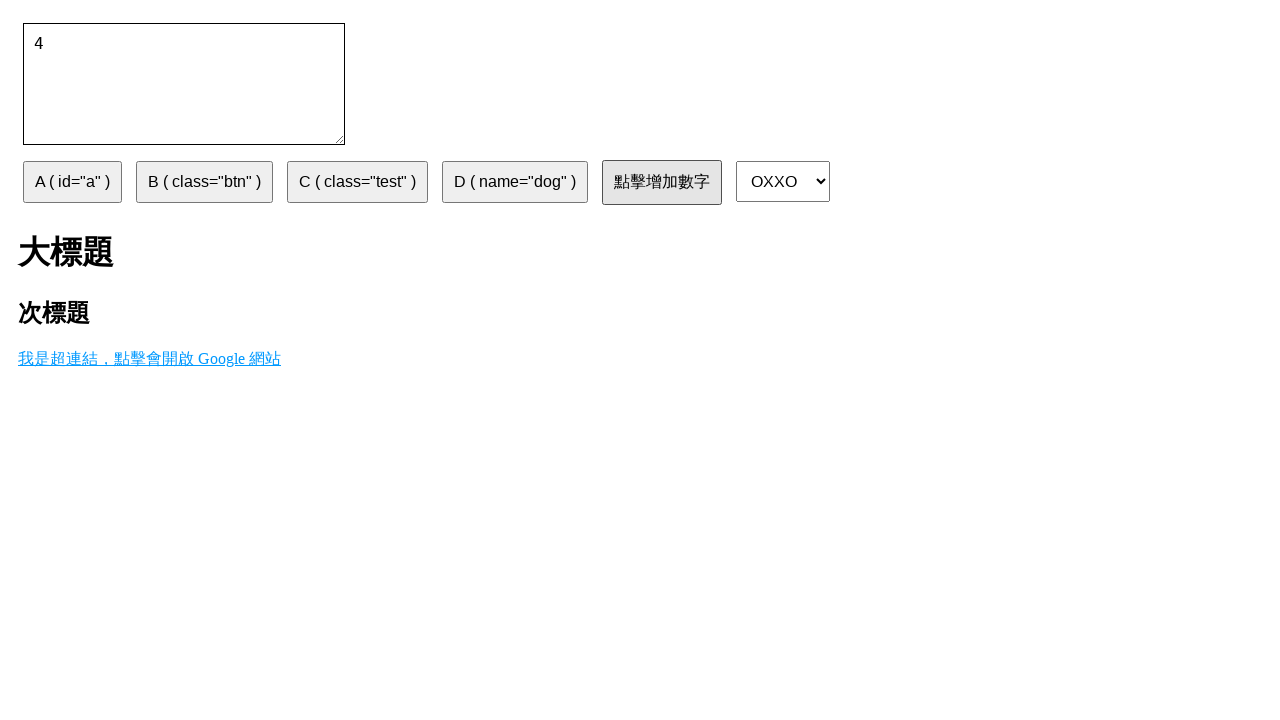

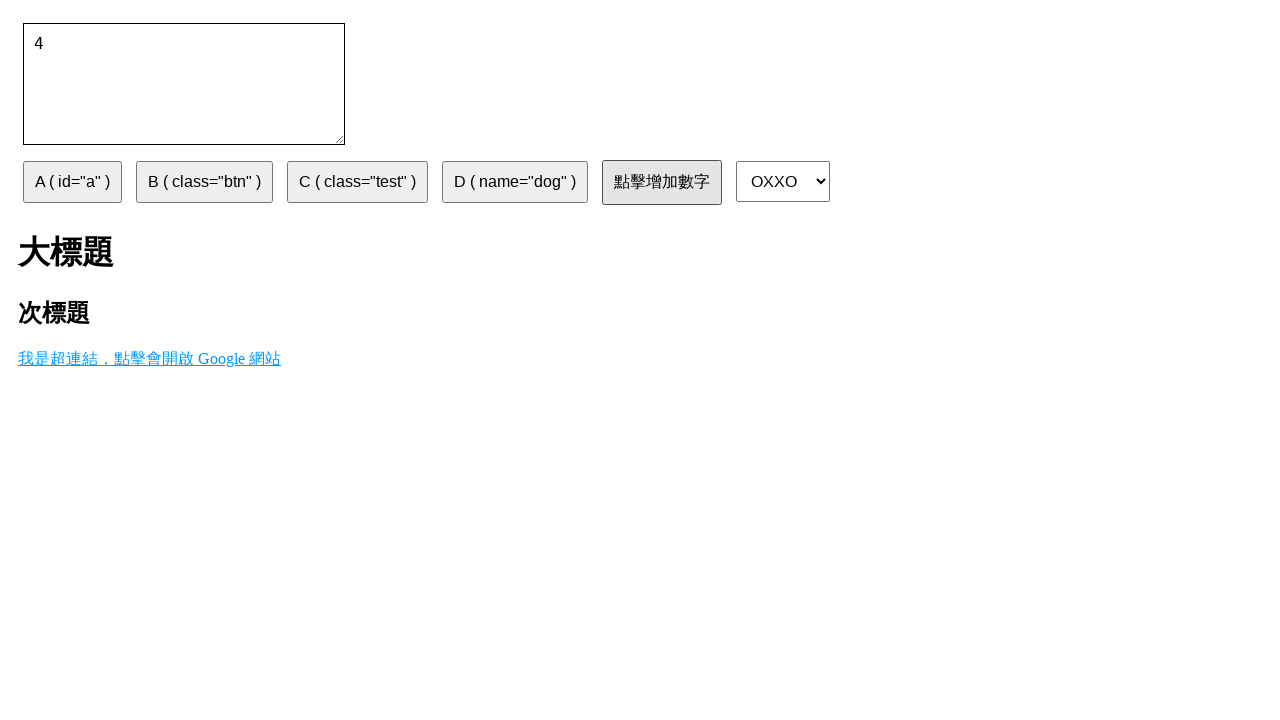